Tests that the "complete all" checkbox state updates correctly when individual items are completed or cleared.

Starting URL: https://demo.playwright.dev/todomvc

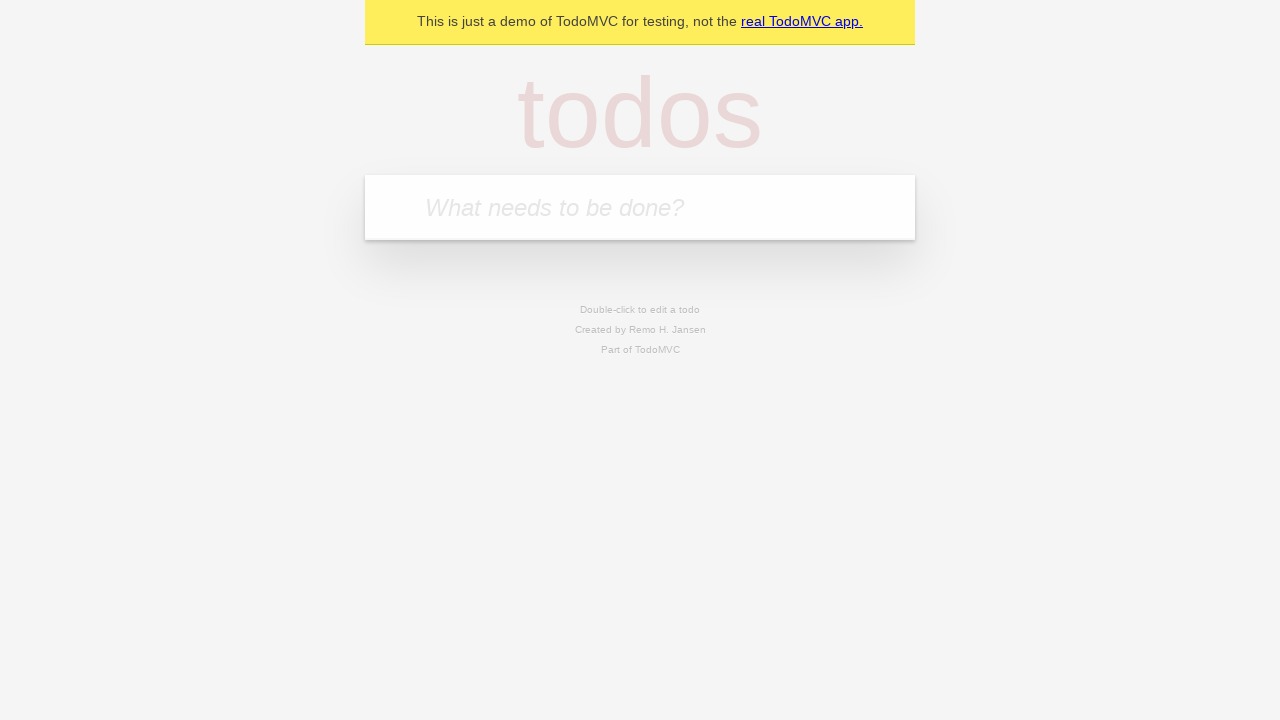

Filled todo input with 'buy some cheese' on internal:attr=[placeholder="What needs to be done?"i]
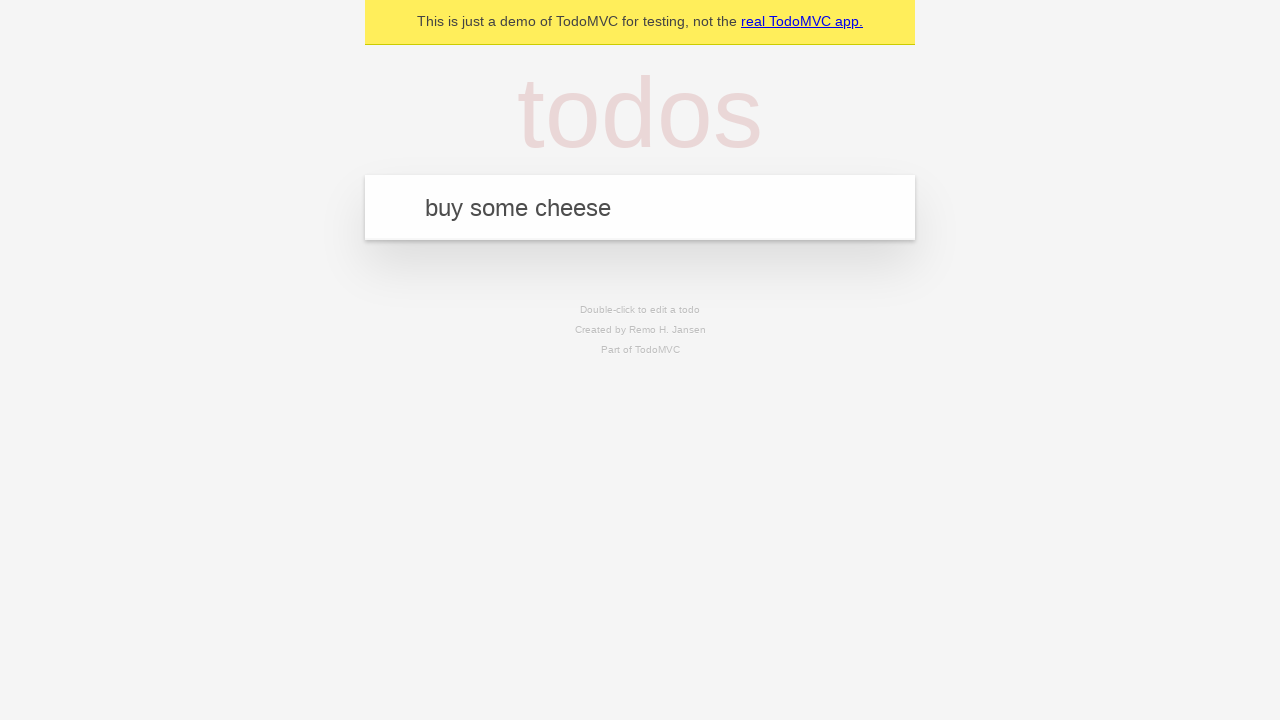

Pressed Enter to add first todo on internal:attr=[placeholder="What needs to be done?"i]
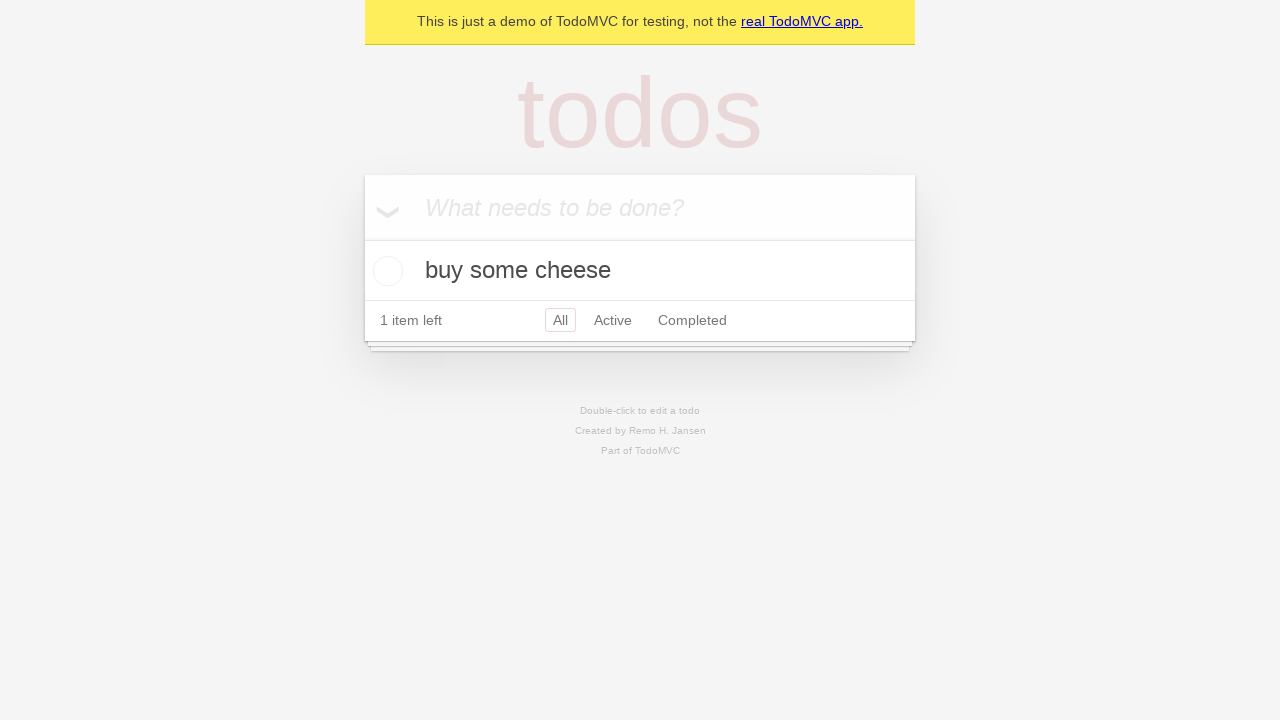

Filled todo input with 'feed the cat' on internal:attr=[placeholder="What needs to be done?"i]
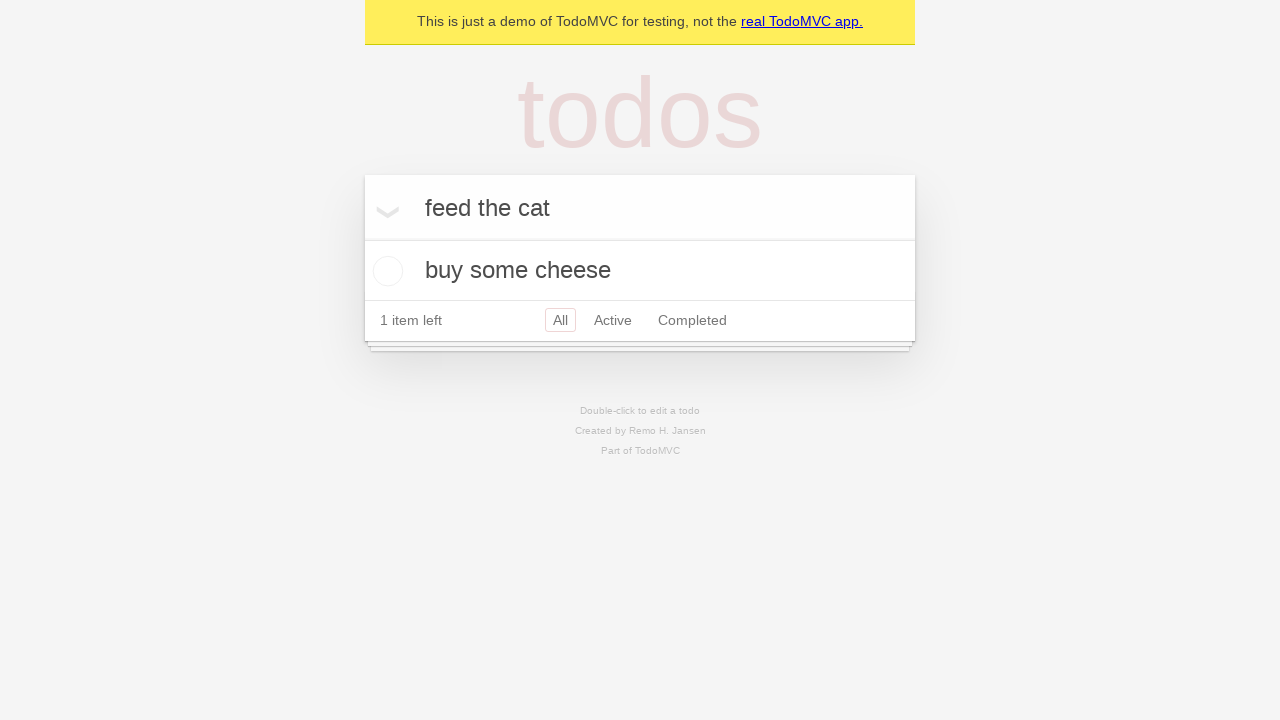

Pressed Enter to add second todo on internal:attr=[placeholder="What needs to be done?"i]
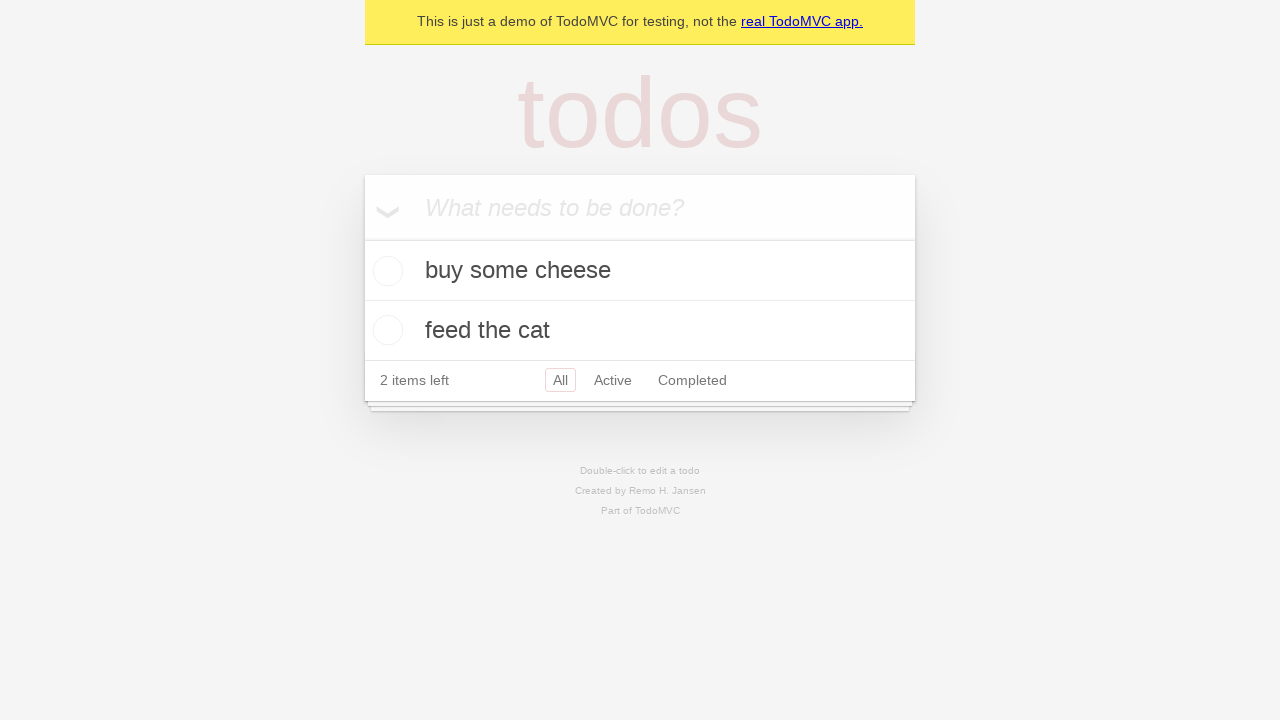

Filled todo input with 'book a doctors appointment' on internal:attr=[placeholder="What needs to be done?"i]
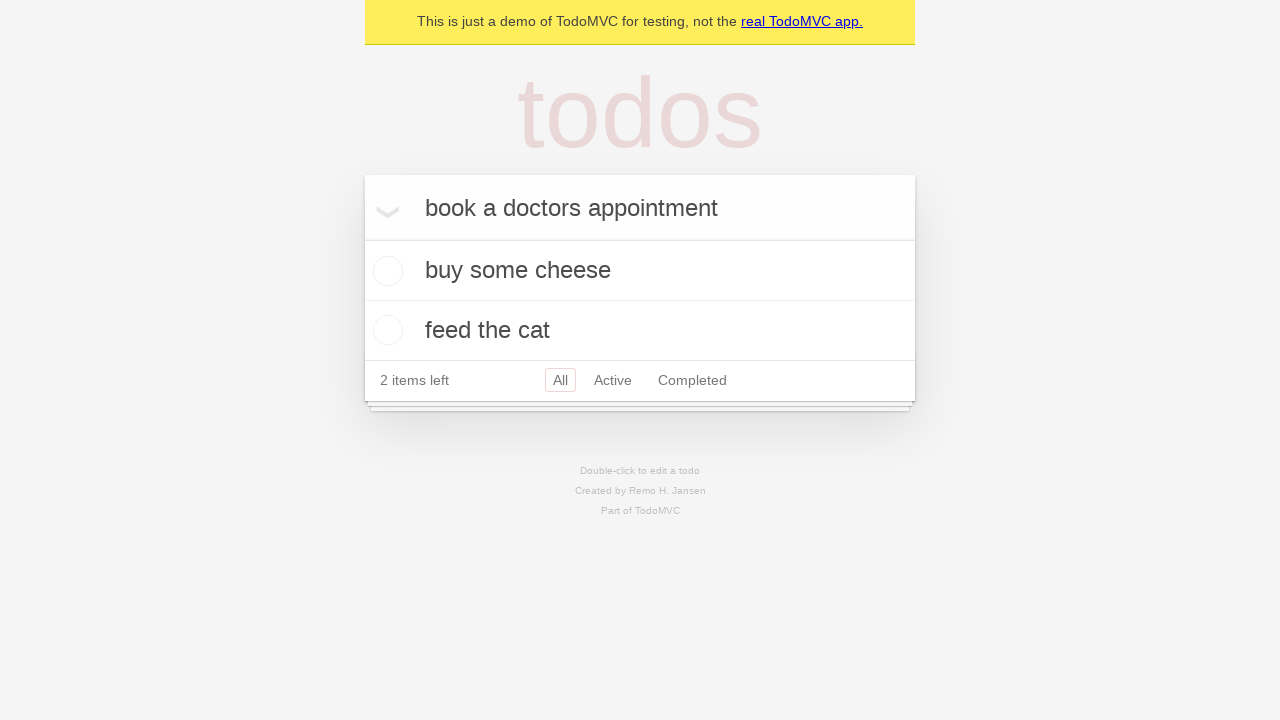

Pressed Enter to add third todo on internal:attr=[placeholder="What needs to be done?"i]
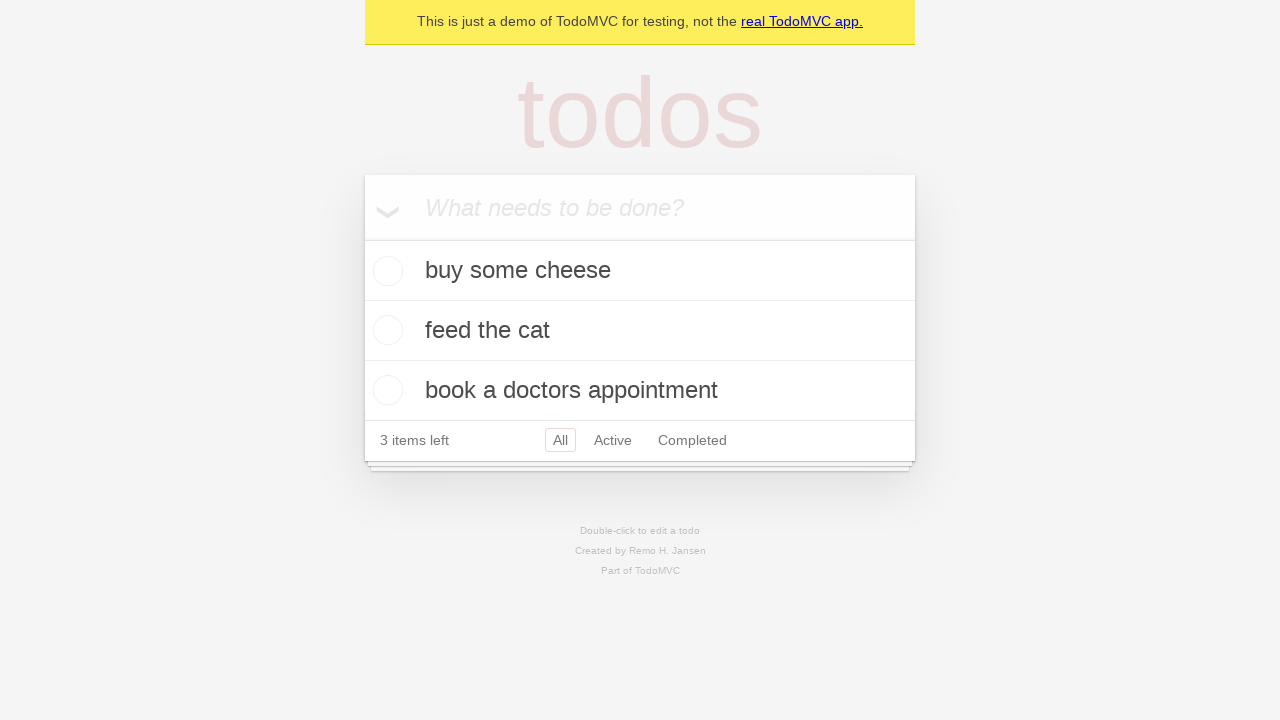

Checked 'Mark all as complete' checkbox at (362, 238) on internal:label="Mark all as complete"i
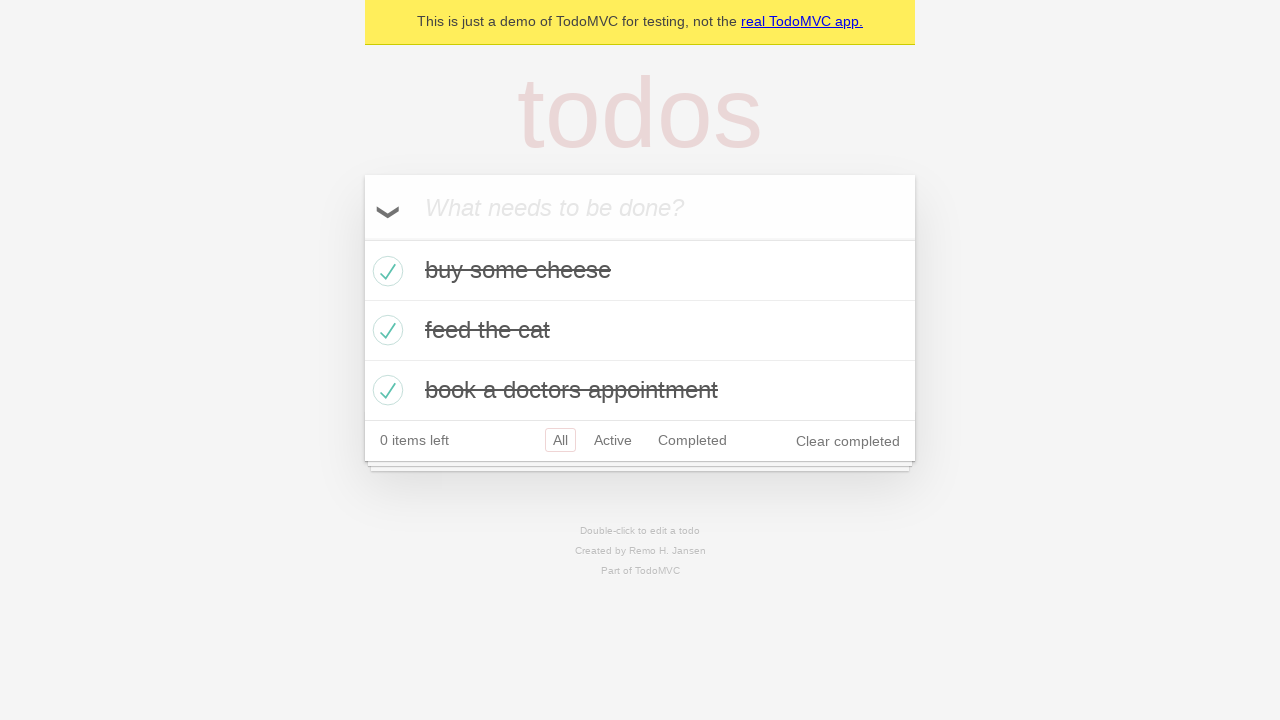

Unchecked the first todo item at (385, 271) on internal:testid=[data-testid="todo-item"s] >> nth=0 >> internal:role=checkbox
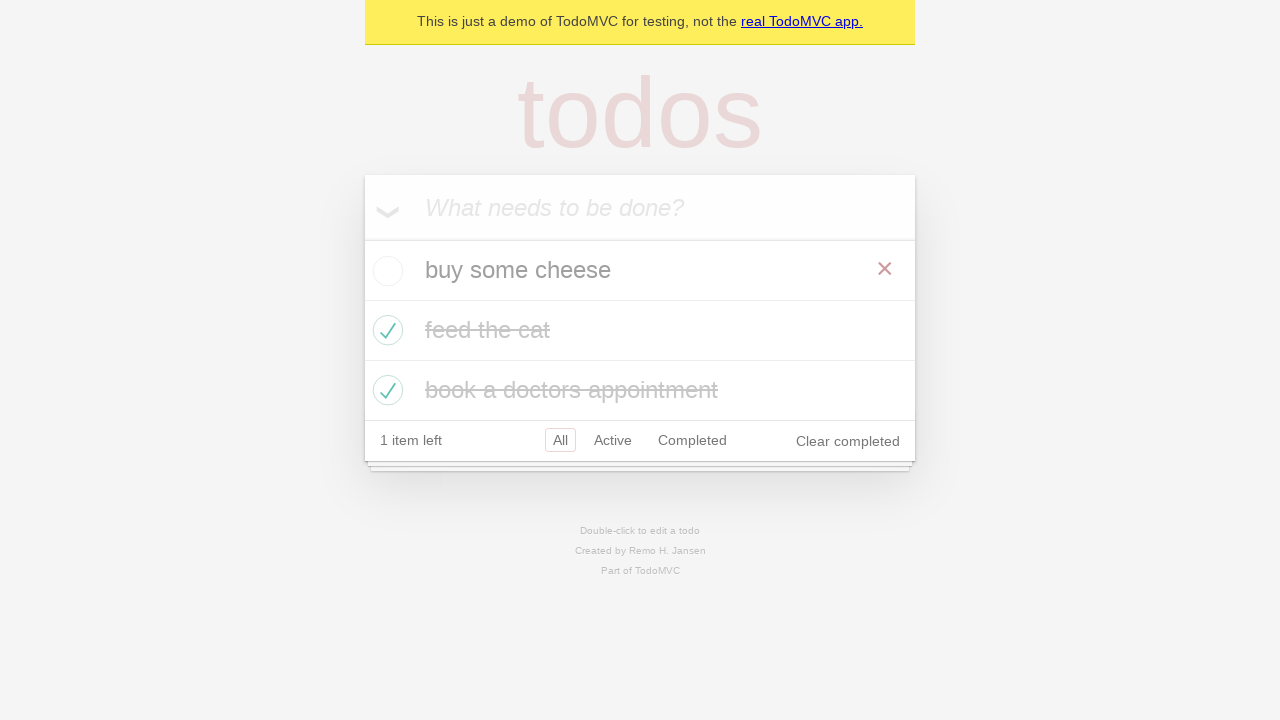

Checked the first todo item again at (385, 271) on internal:testid=[data-testid="todo-item"s] >> nth=0 >> internal:role=checkbox
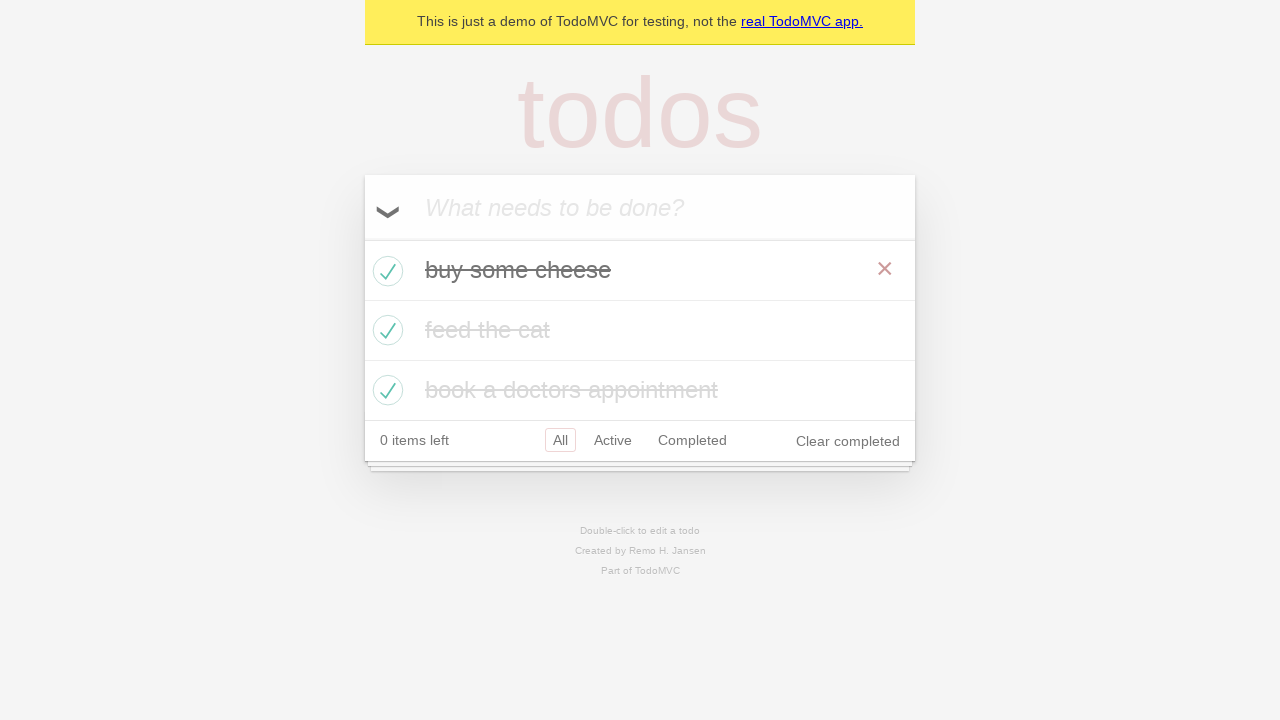

Waited for todo items to be in DOM
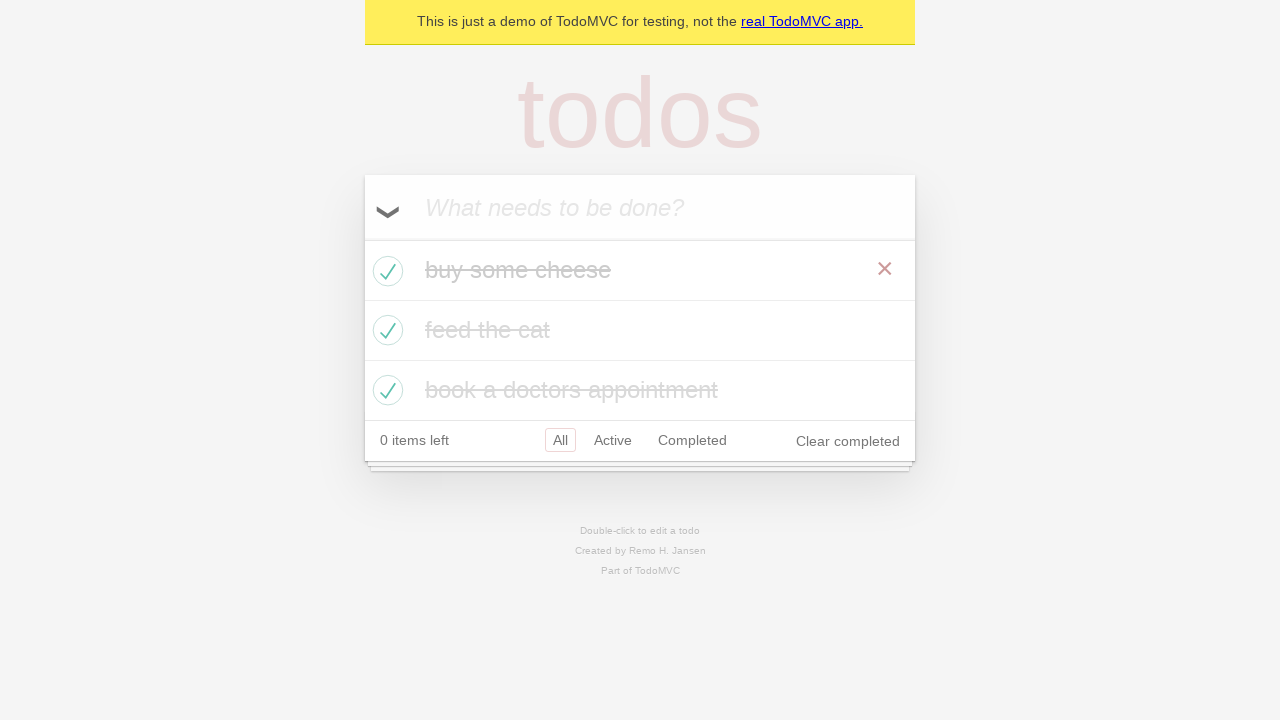

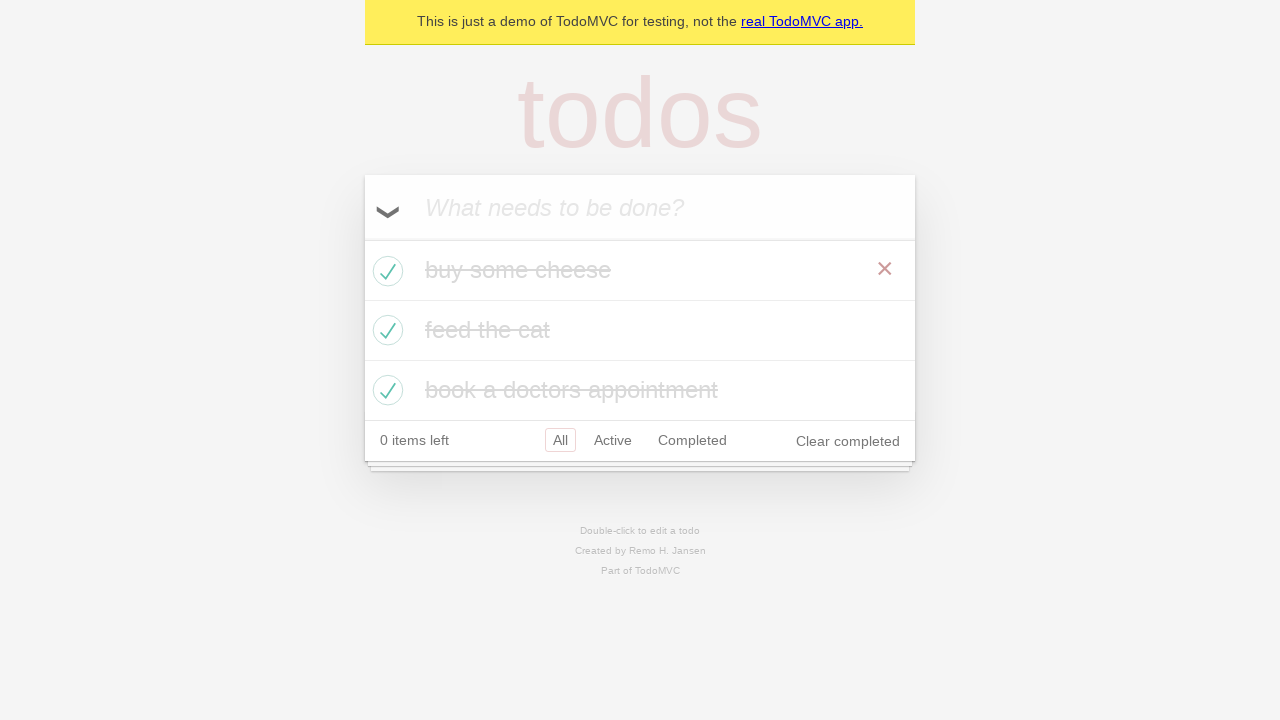